Tests handling of JavaScript alert popups by clicking a button that triggers an alert and then accepting/dismissing the alert dialog

Starting URL: https://demo.automationtesting.in/Alerts.html

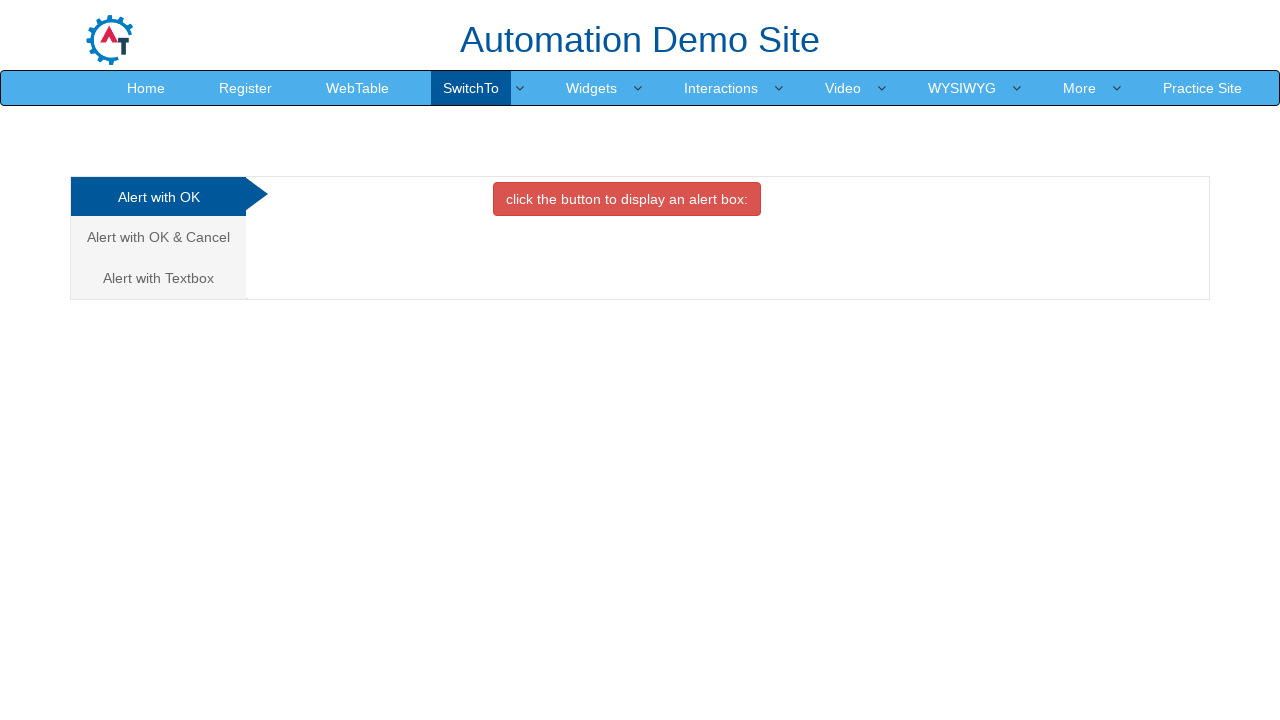

Clicked the button that triggers the JavaScript alert popup at (627, 199) on button.btn.btn-danger
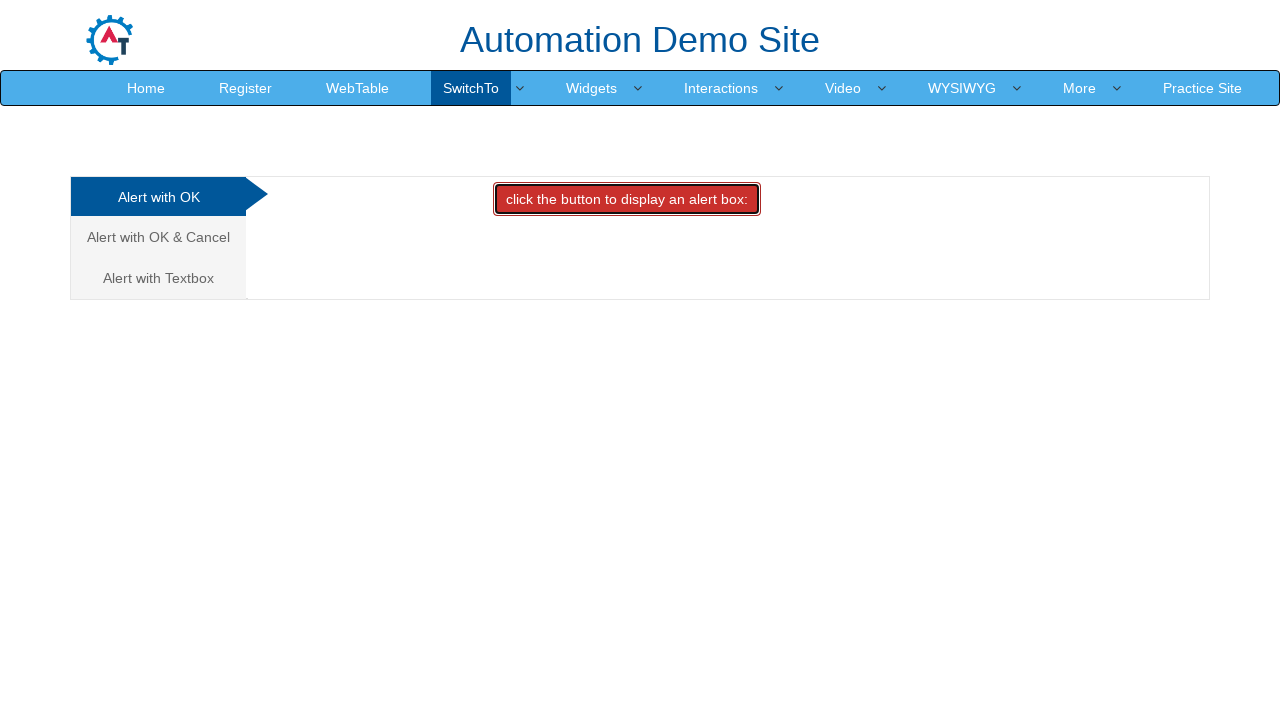

Set up dialog handler to accept the alert
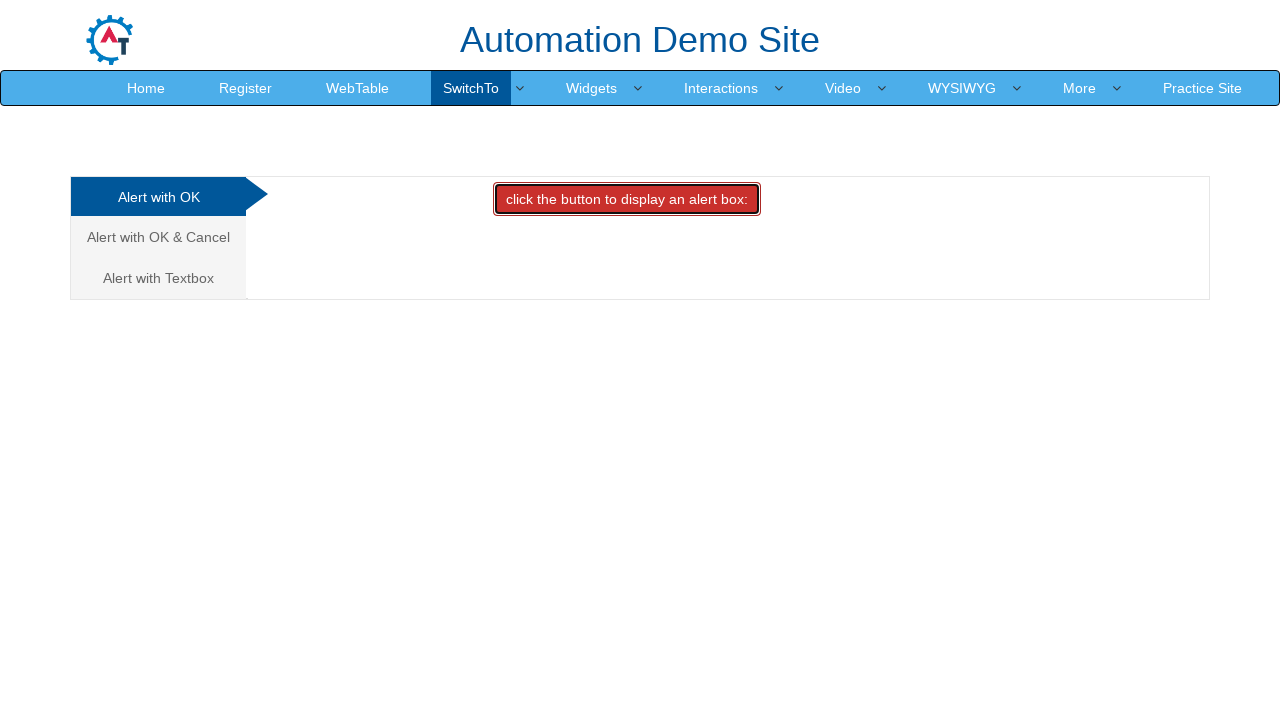

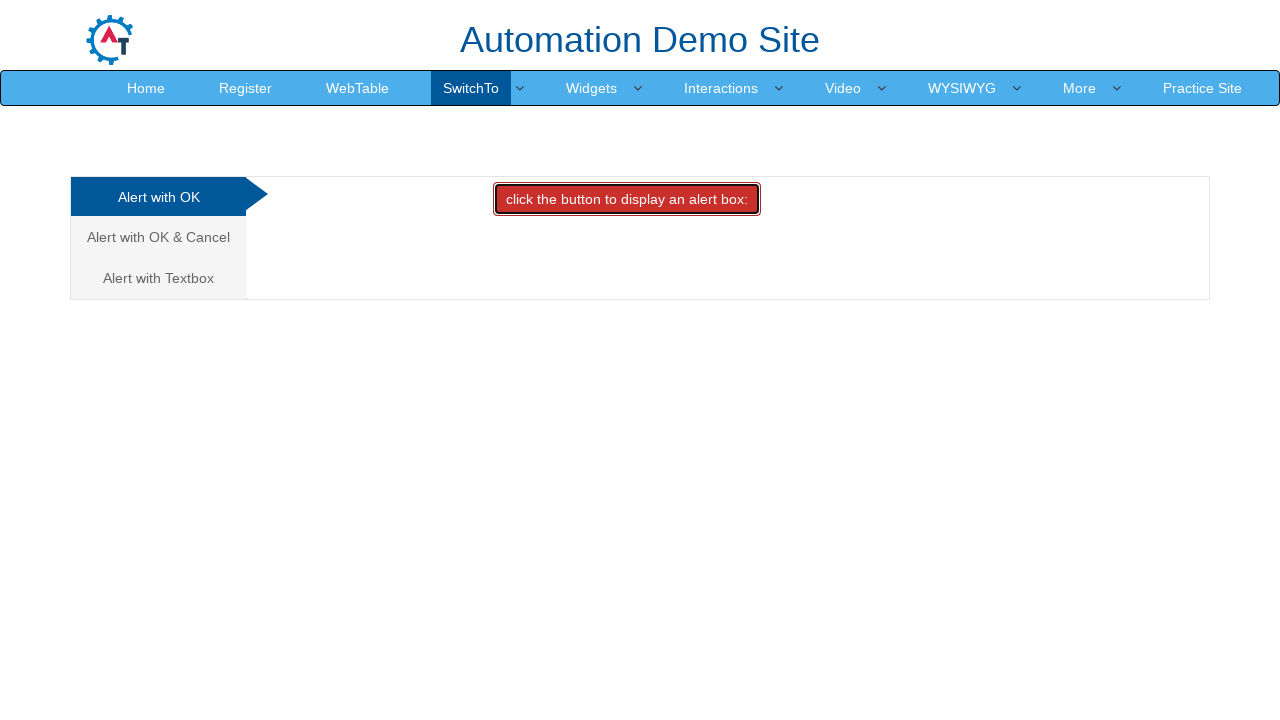